Tests navigation by scrolling to and clicking the Contact link

Starting URL: https://www.qa-practice.com/

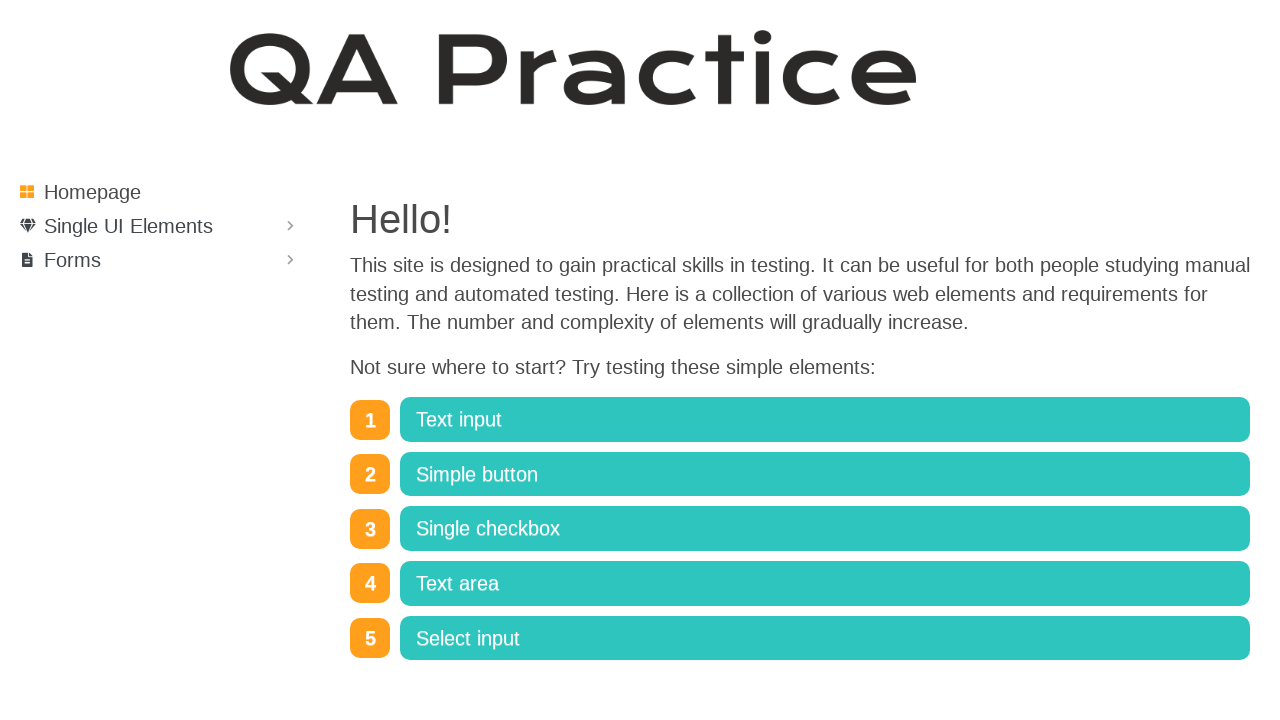

Scrolled down the page by 1080 pixels
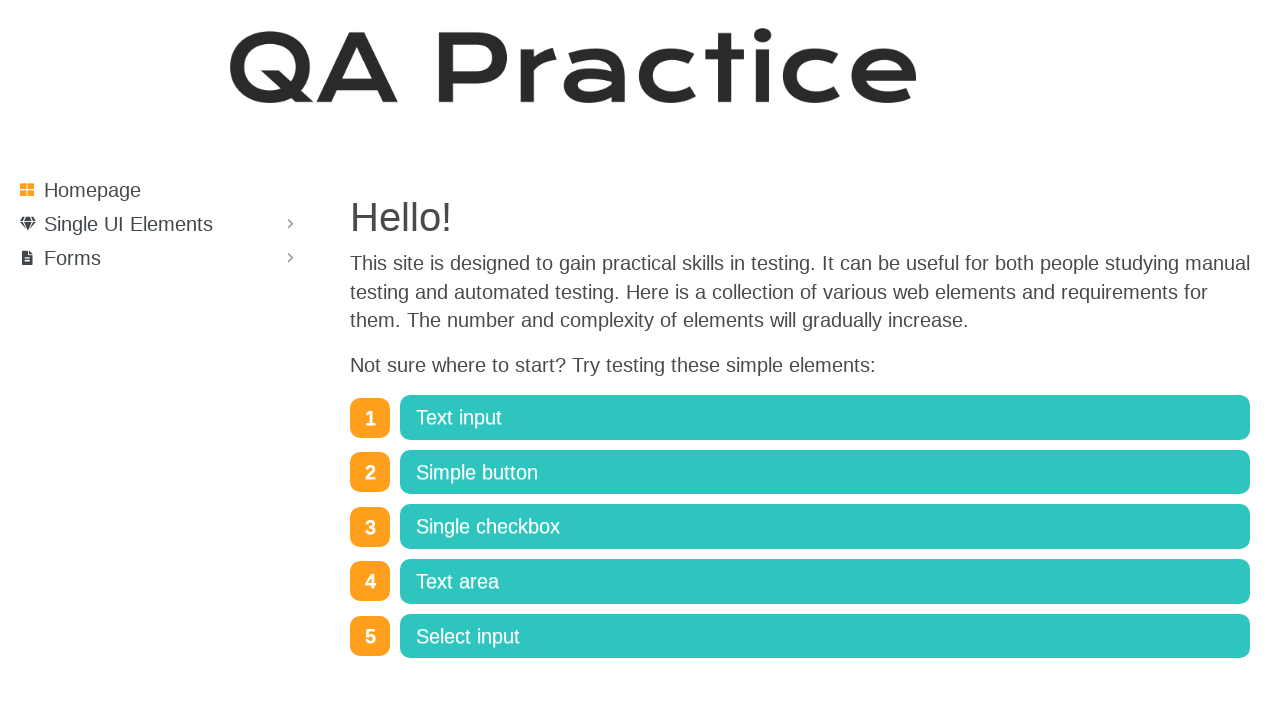

Clicked the Contact link at (68, 625) on text=Contact
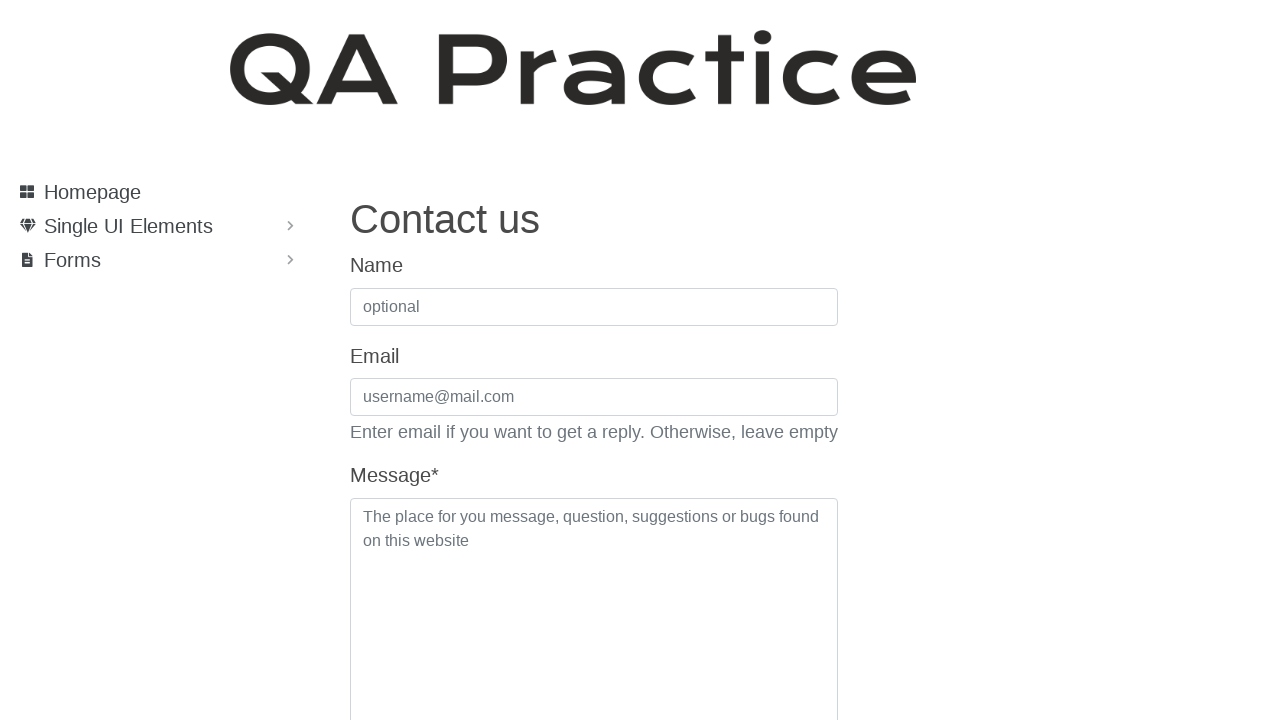

Contact page loaded and h1 element is visible
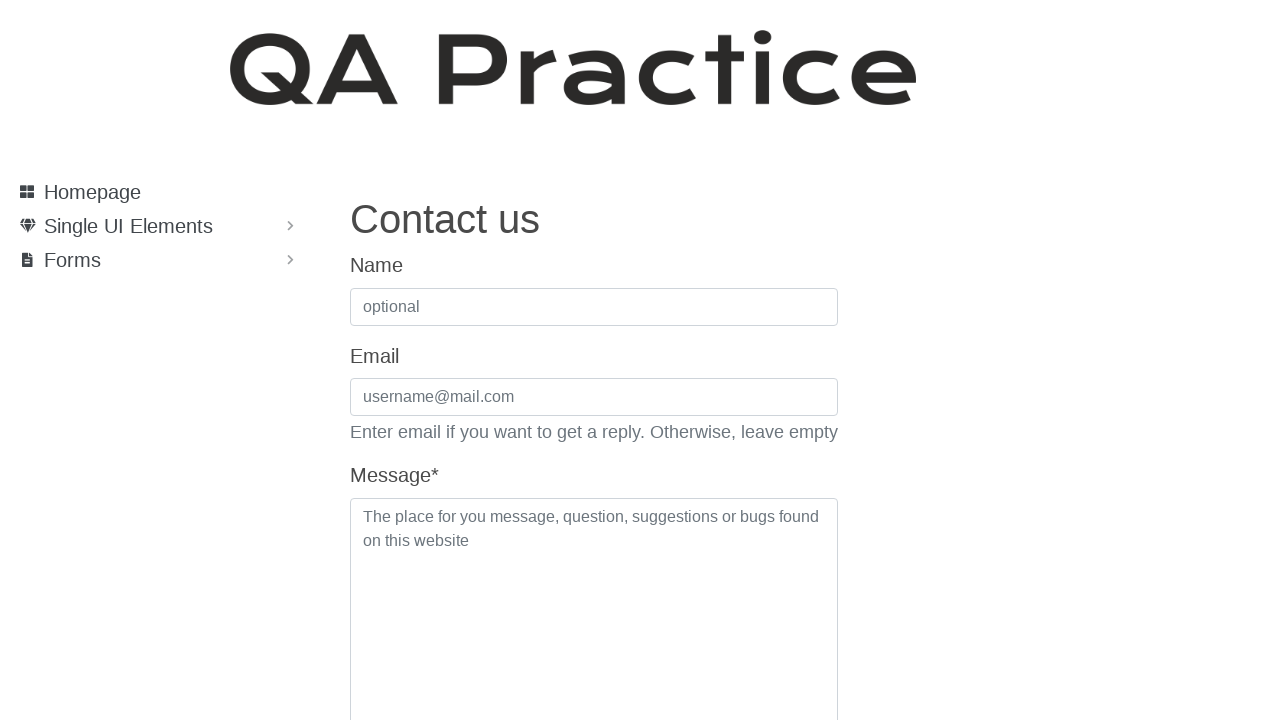

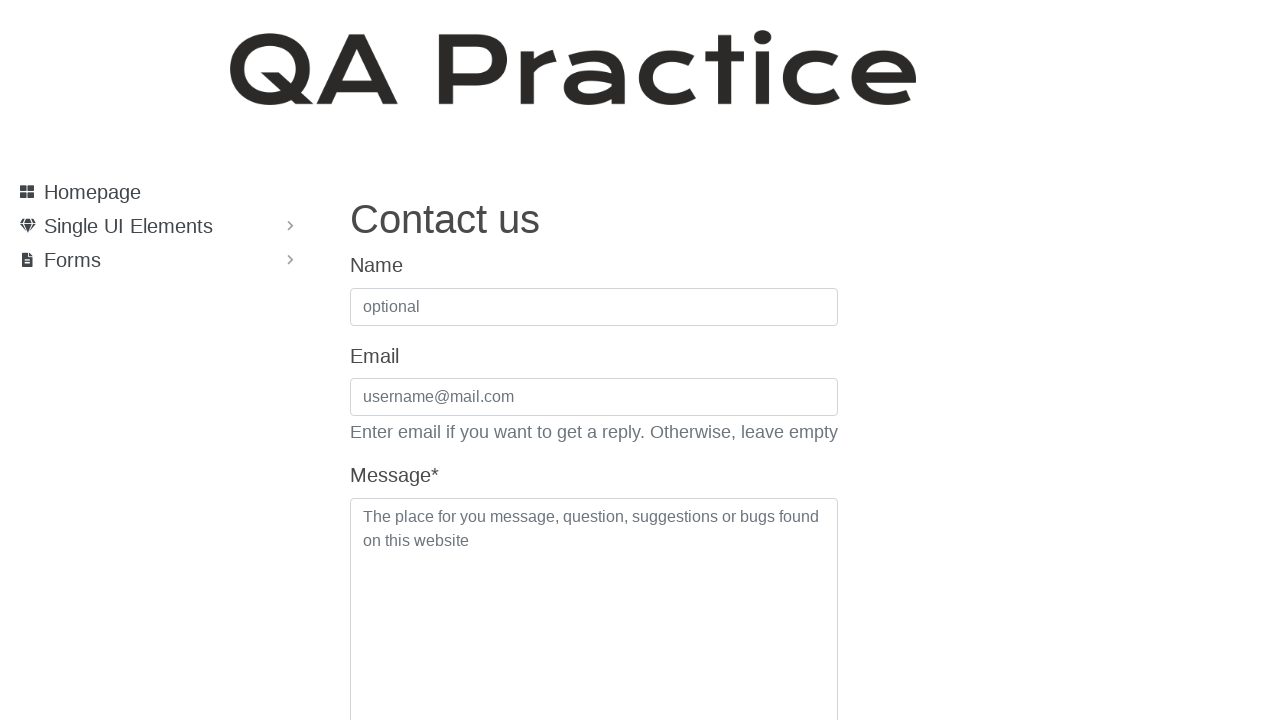